Sets up network request and response listeners to monitor all network traffic, then navigates to the page

Starting URL: https://osinit.ru/

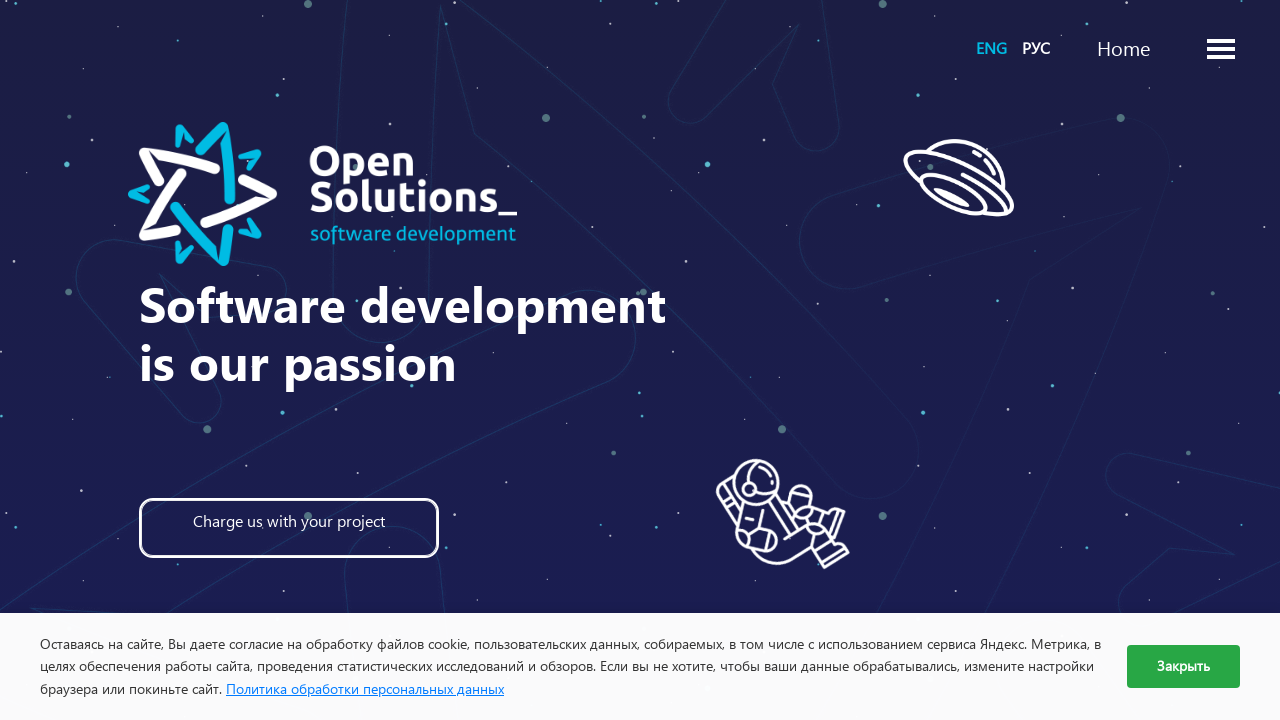

Set up network request listener to monitor all HTTP requests
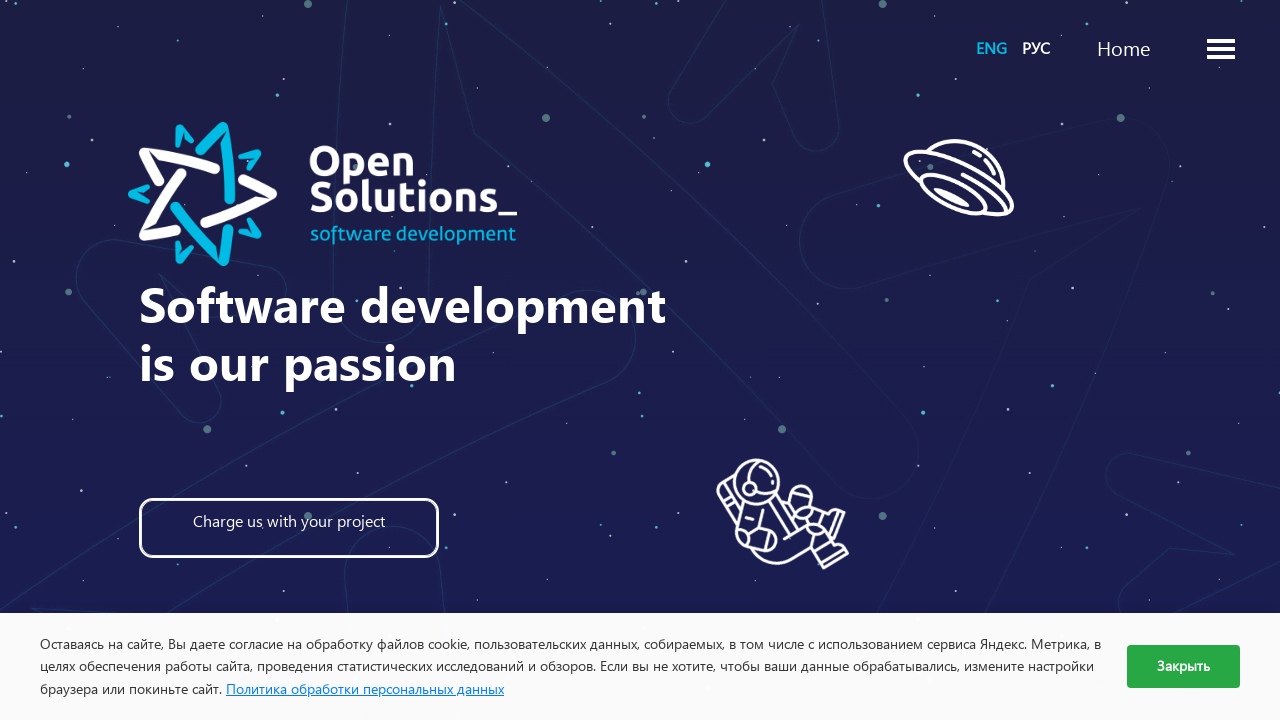

Set up network response listener to monitor all HTTP responses
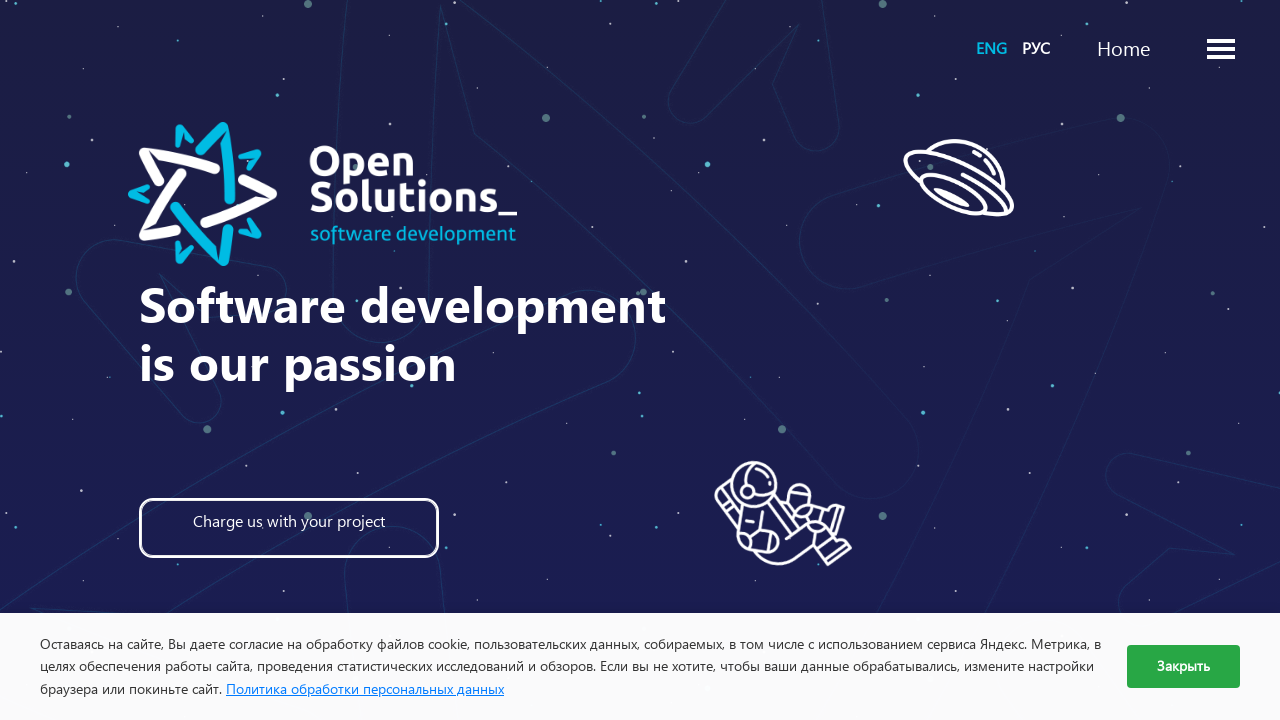

Navigated to https://osinit.ru/
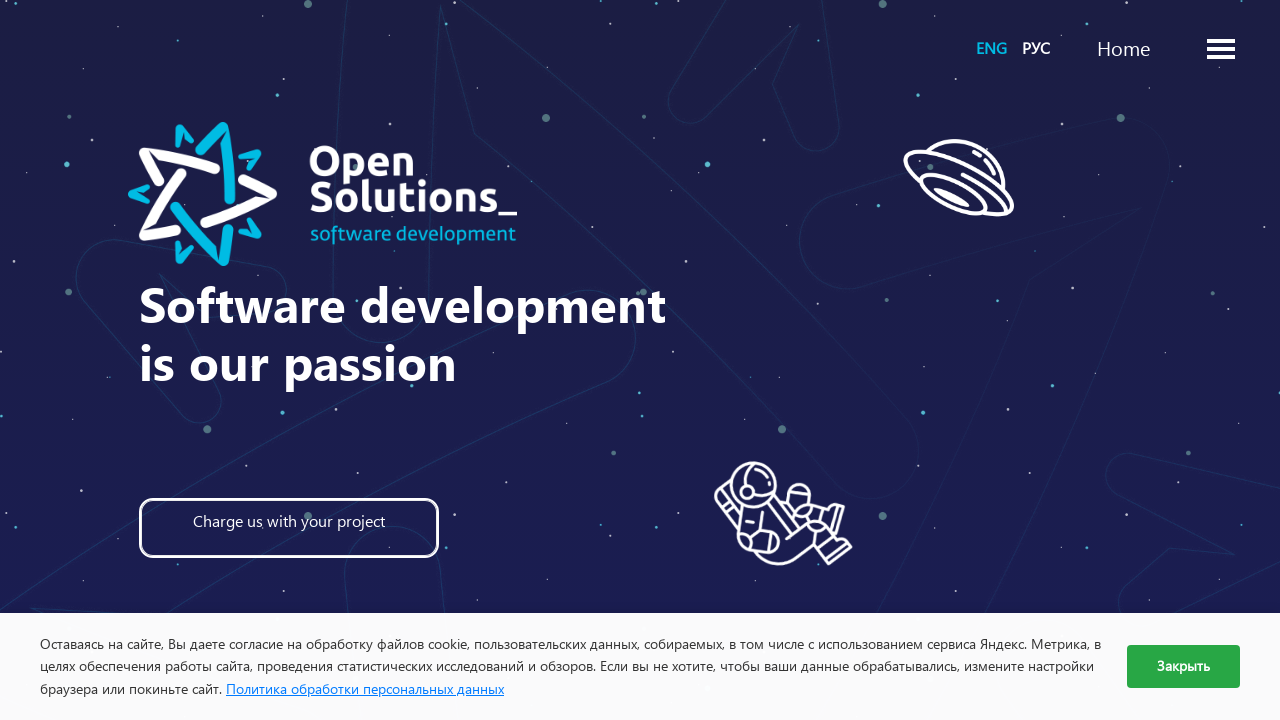

Page fully loaded and all network requests completed
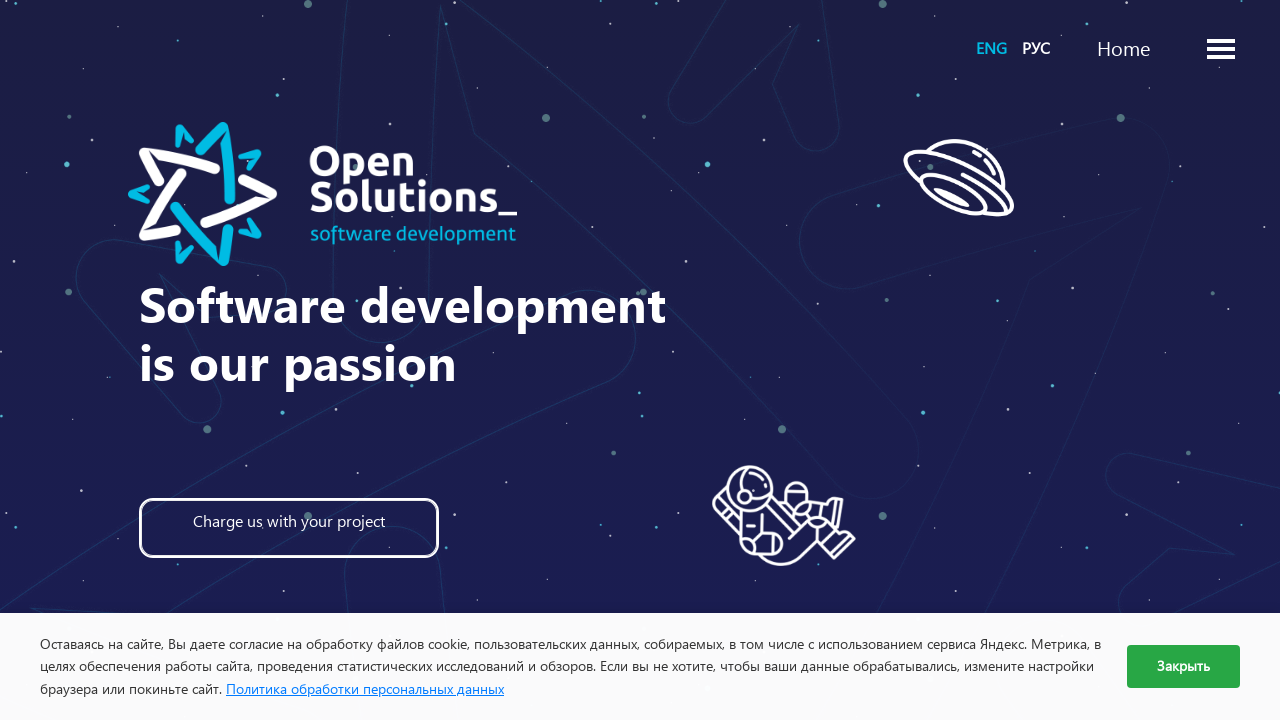

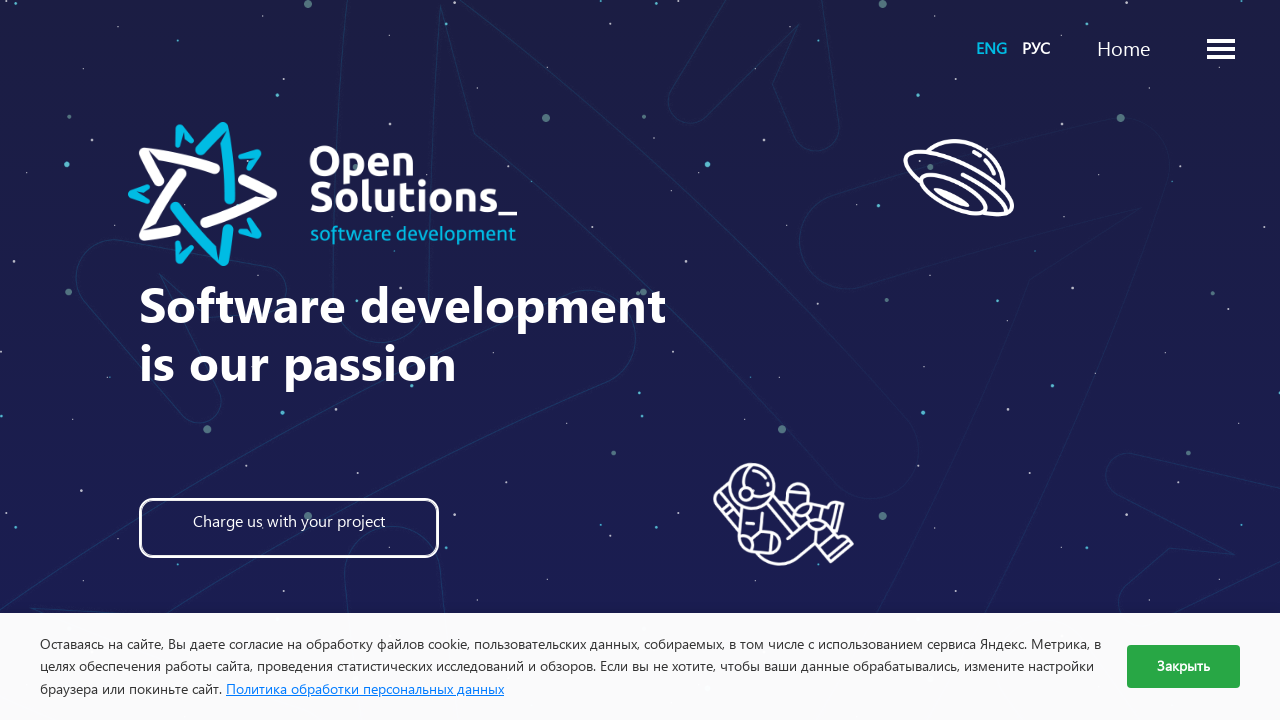